Tests checkbox functionality by checking an unchecked checkbox and unchecking a checked checkbox on a practice page

Starting URL: https://practice.cydeo.com/checkboxes

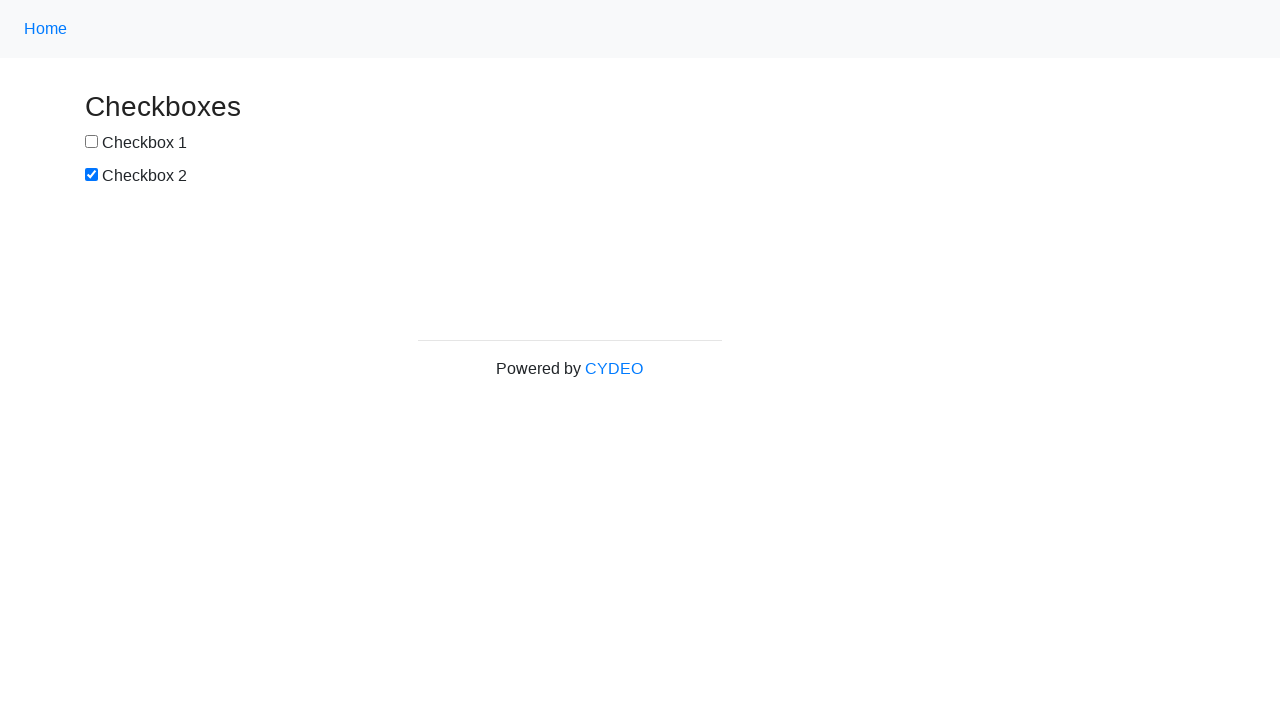

Navigated to checkbox practice page
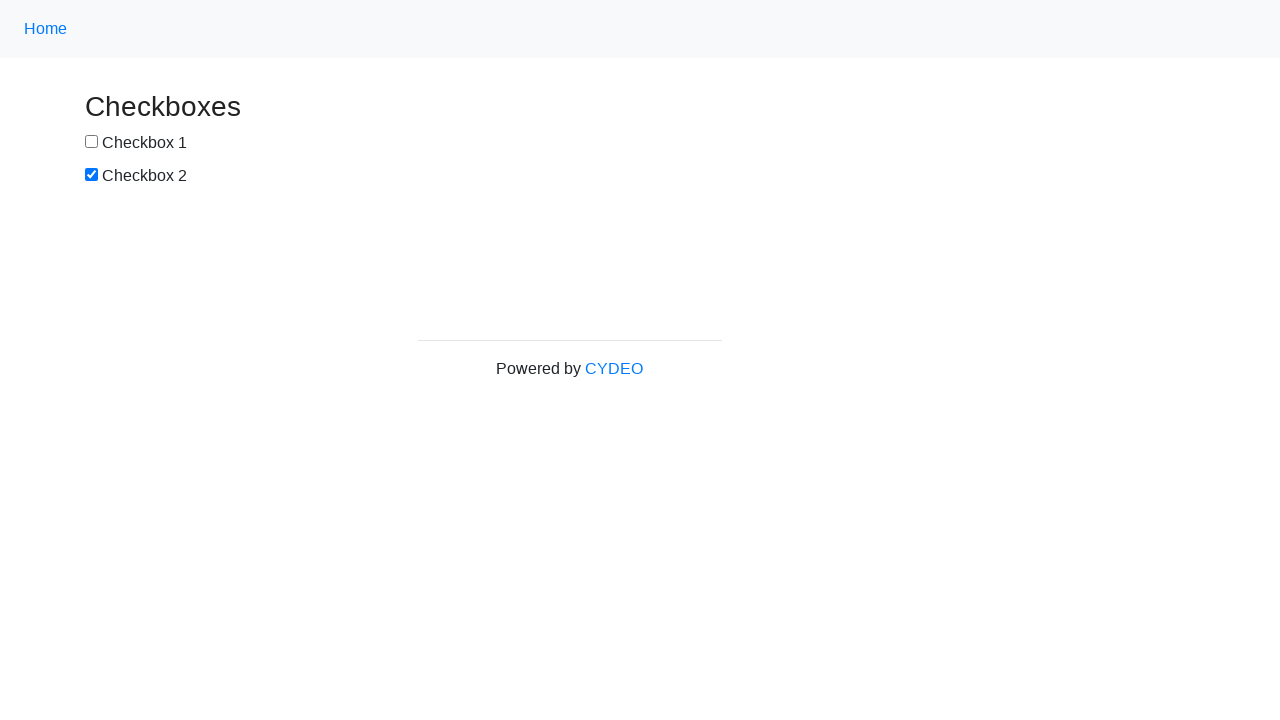

Created locator for checkbox 1
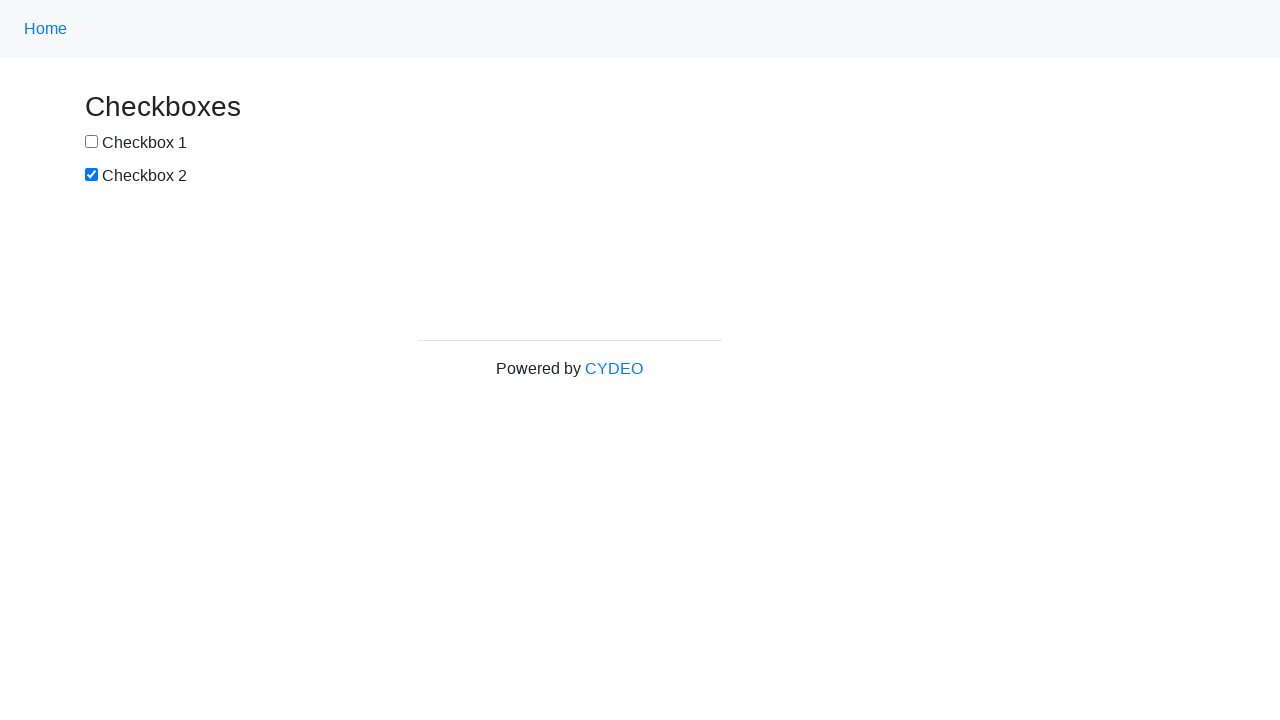

Checked checkbox 1 at (92, 142) on xpath=//input[@id="box1"]
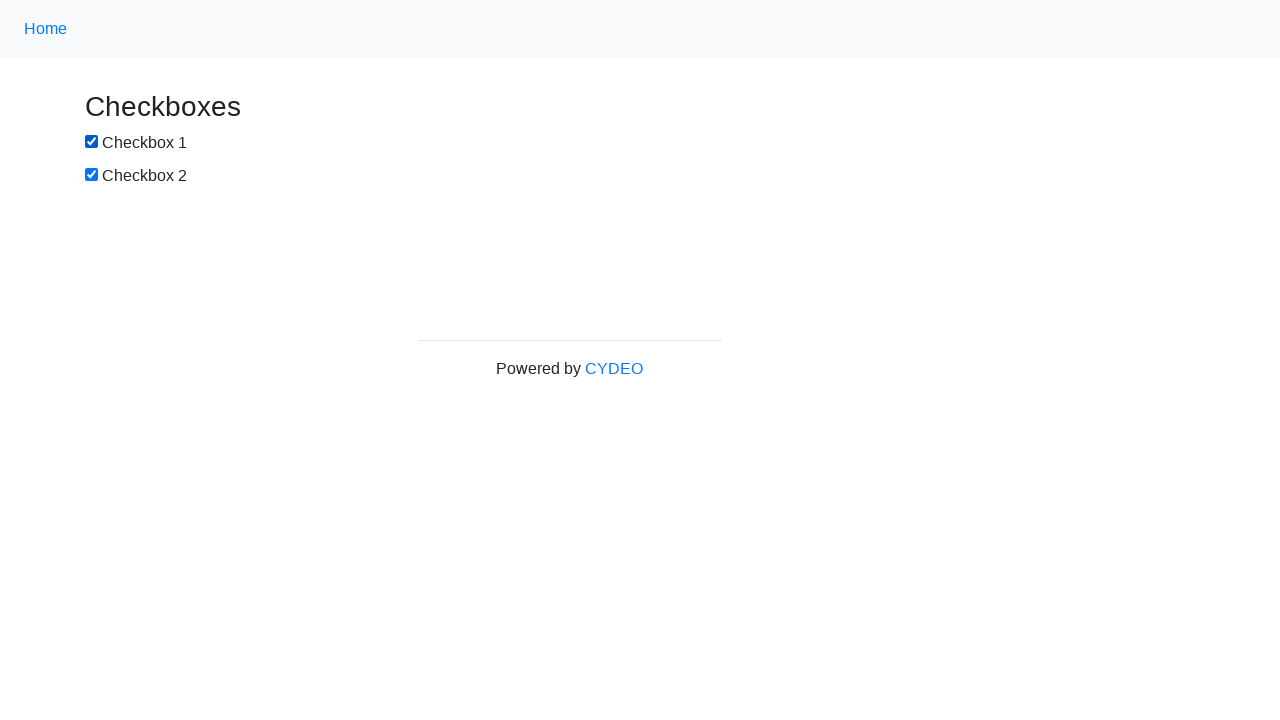

Created locator for checkbox 2
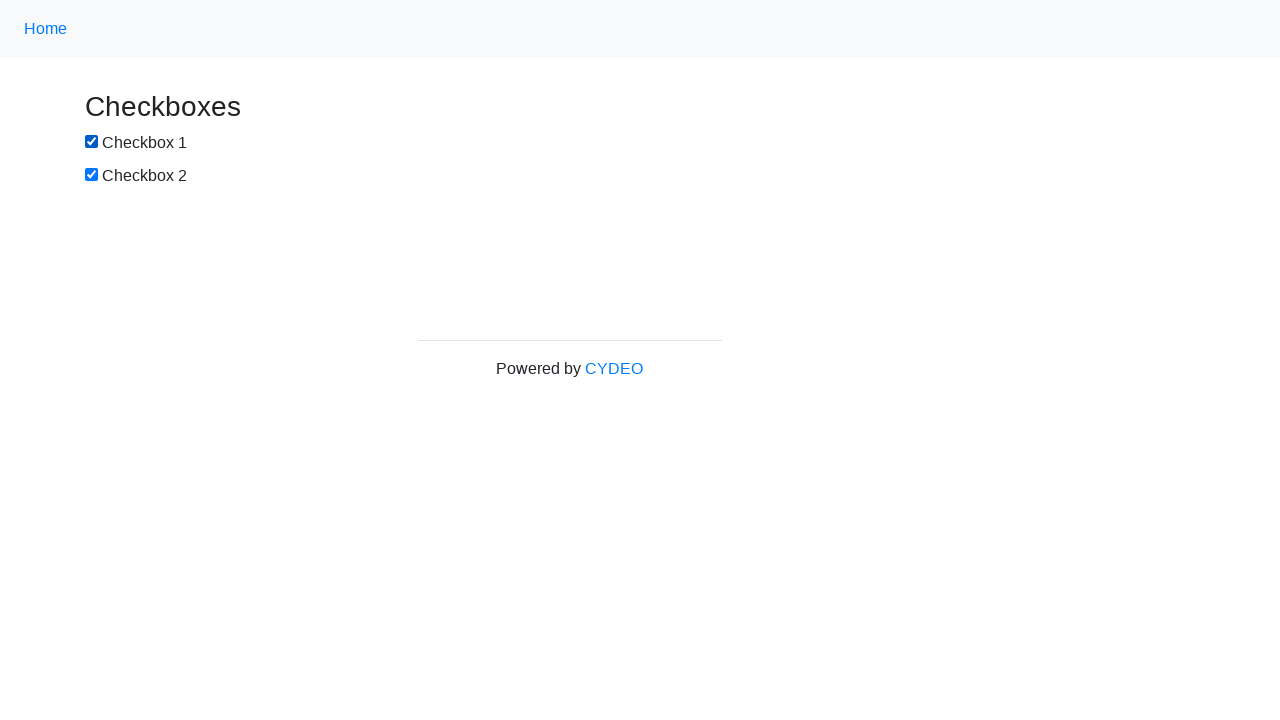

Unchecked checkbox 2 at (92, 175) on xpath=//input[@id="box2"]
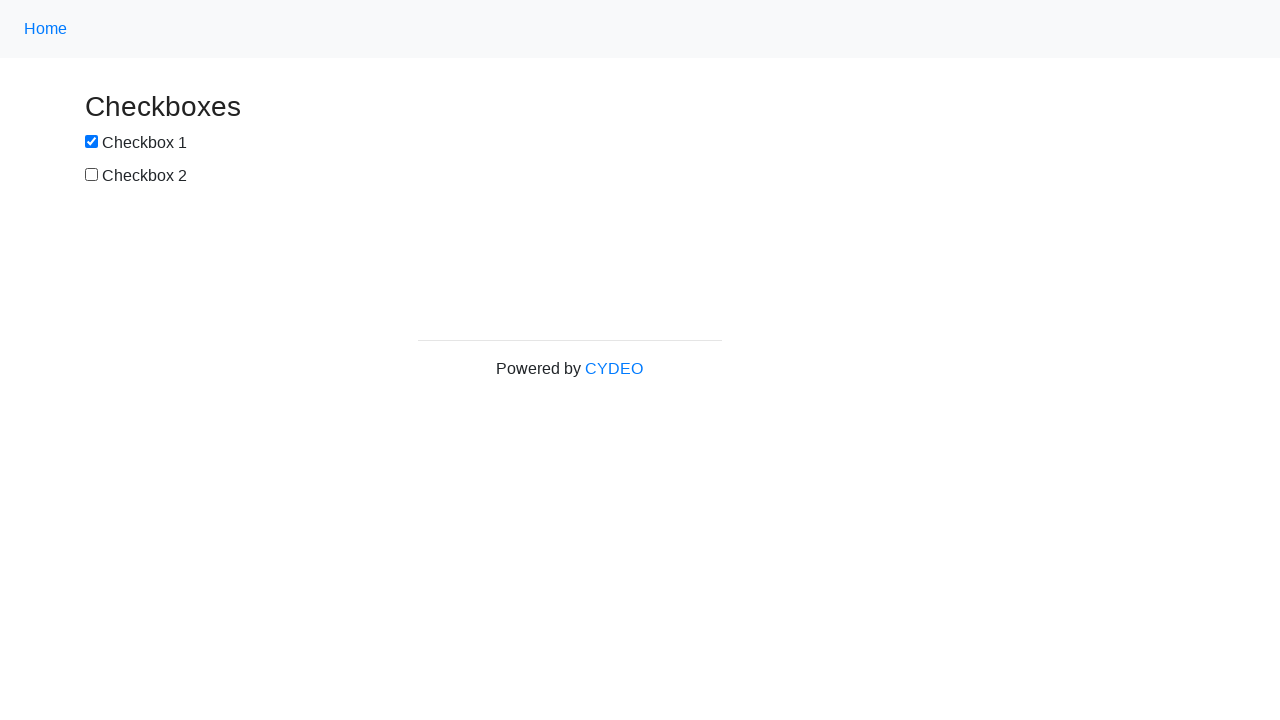

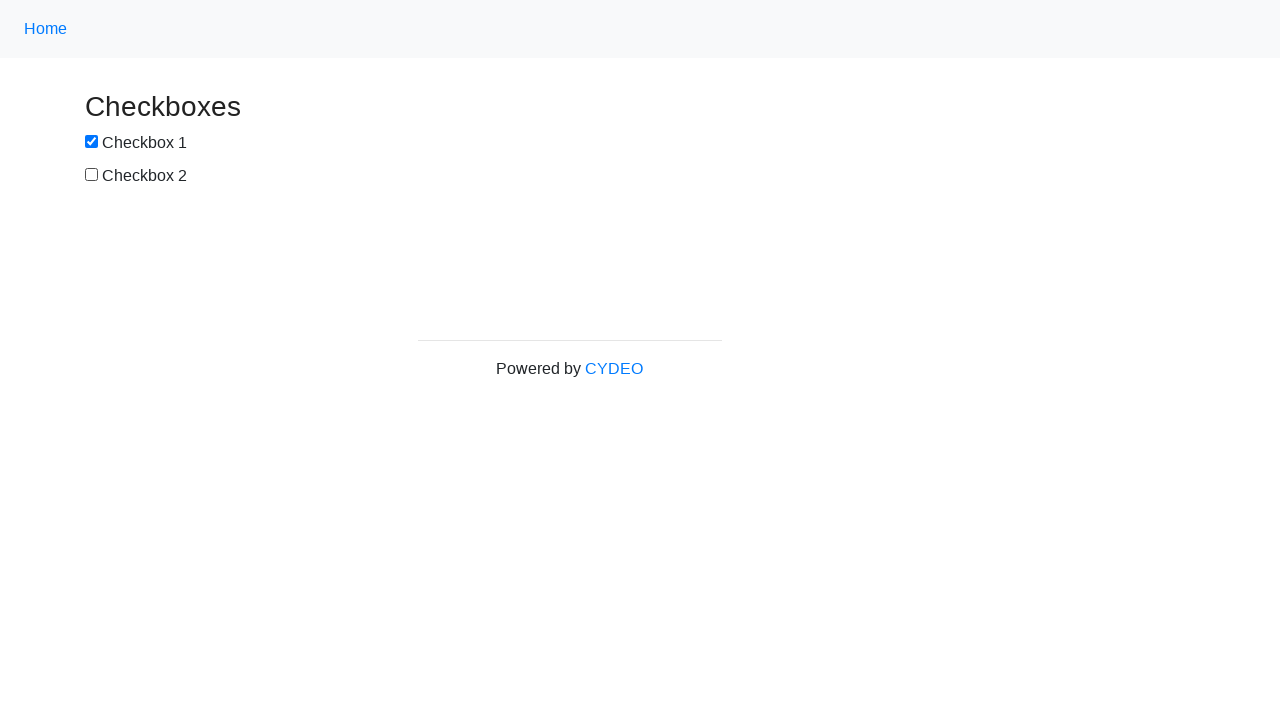